Navigates to the DVLA vehicle information page and clicks the "Start now" button to begin the process

Starting URL: https://www.gov.uk/get-vehicle-information-from-dvla

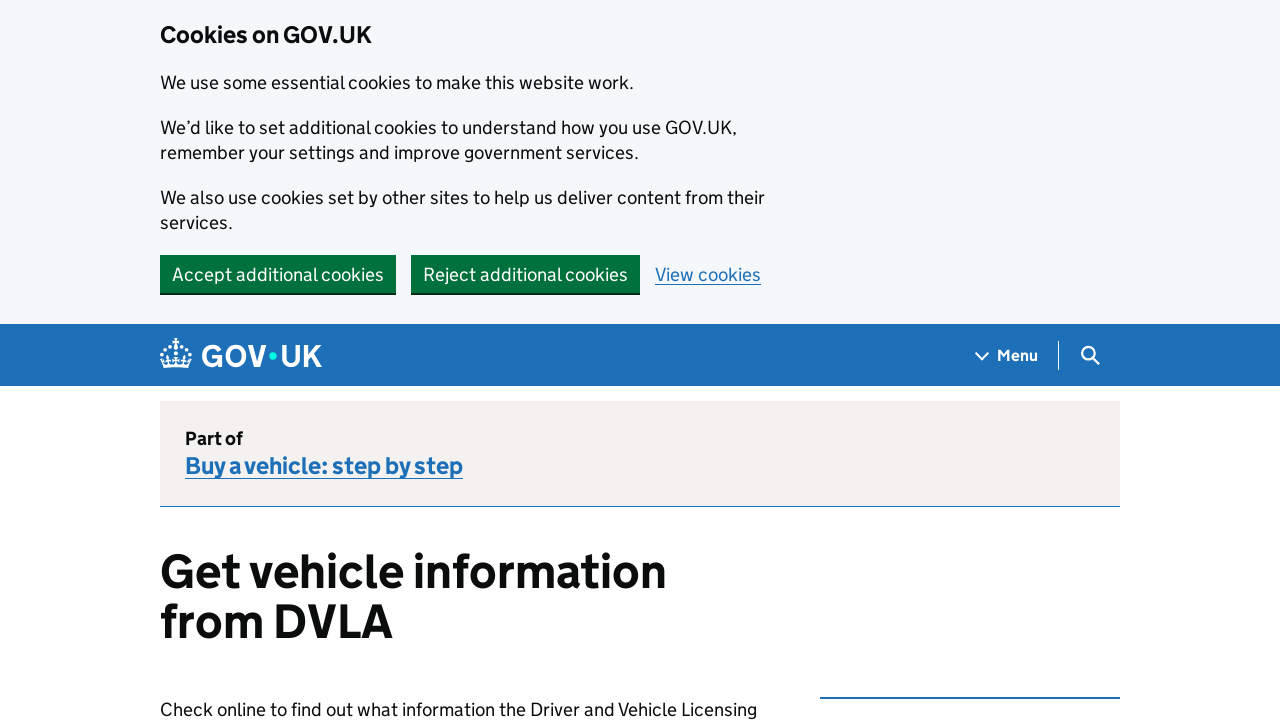

Navigated to DVLA vehicle information page
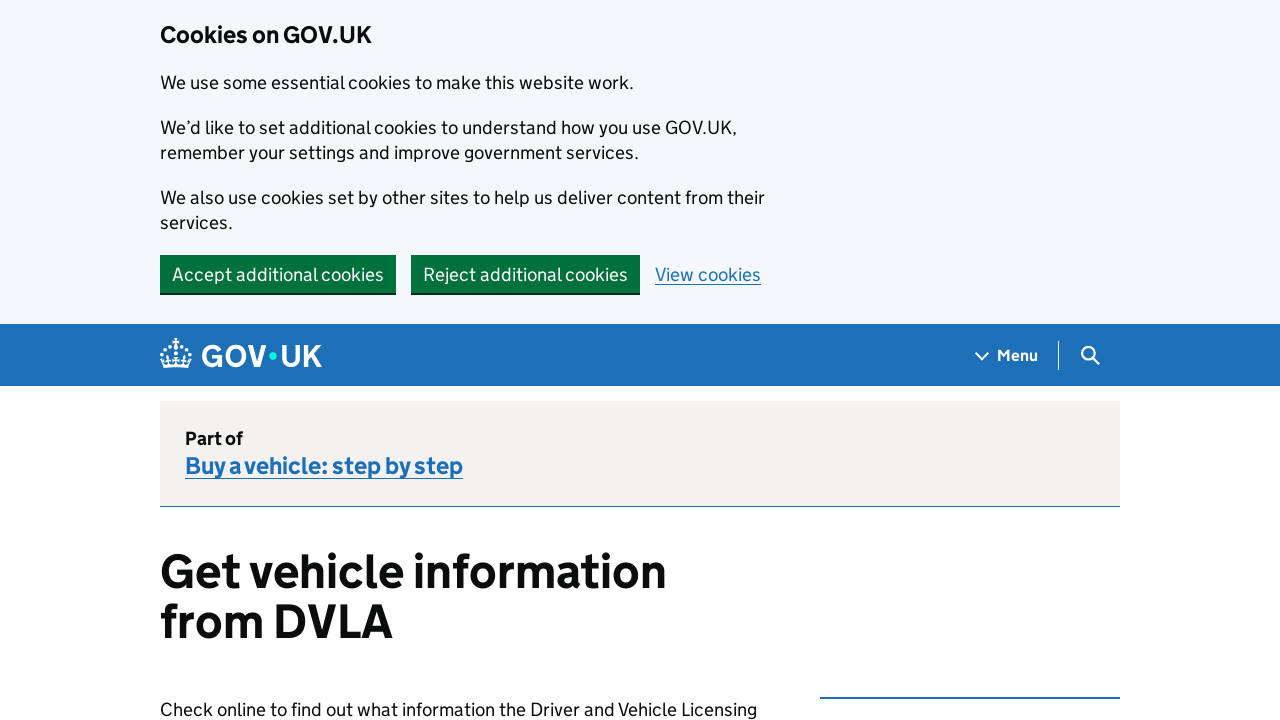

Clicked the 'Start now' button to begin the process at (238, 361) on #get-started > a
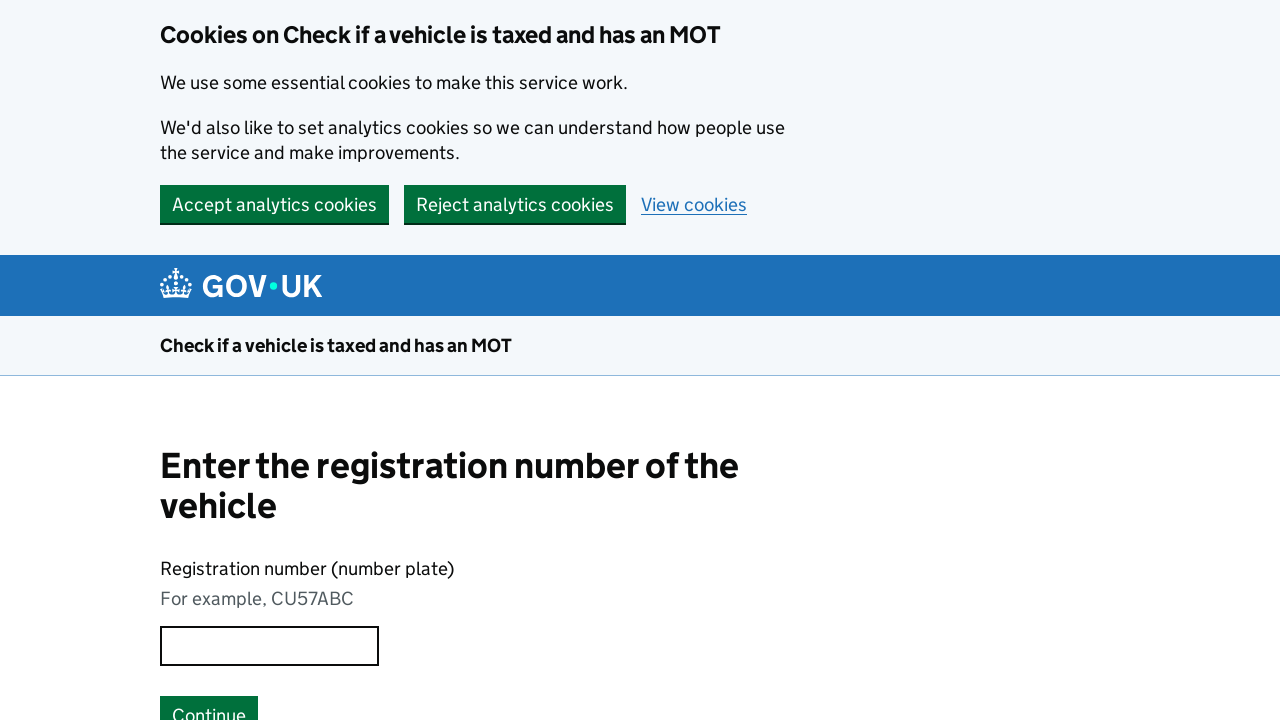

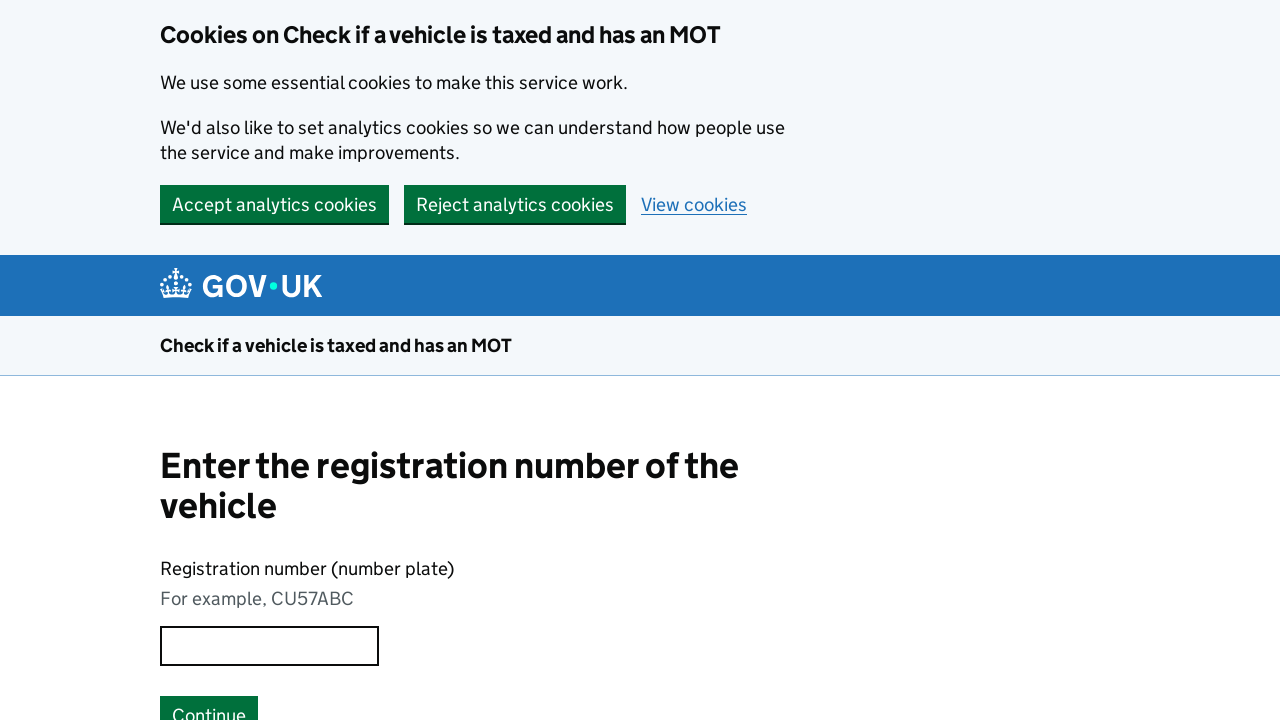